Tests the dynamic input enable functionality by clicking the Enable button and verifying the input becomes enabled and button text changes to Disable

Starting URL: http://the-internet.herokuapp.com/dynamic_controls

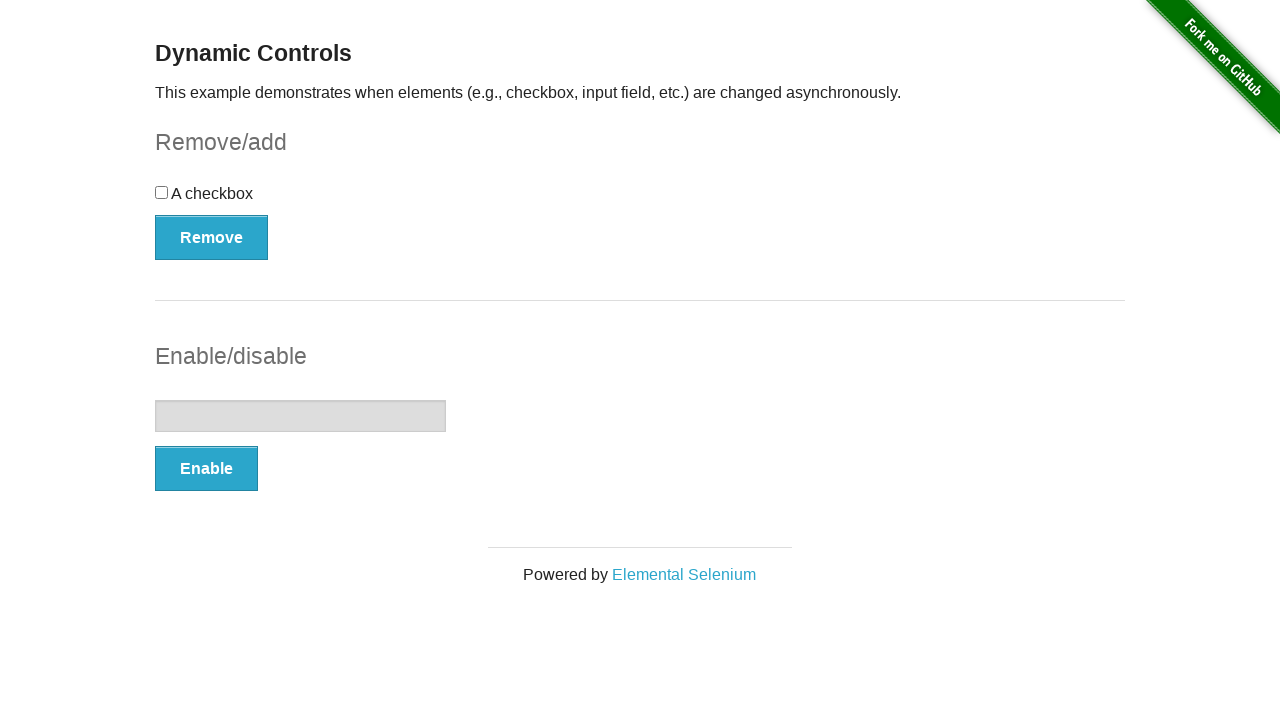

Clicked the Enable button at (206, 469) on #input-example button
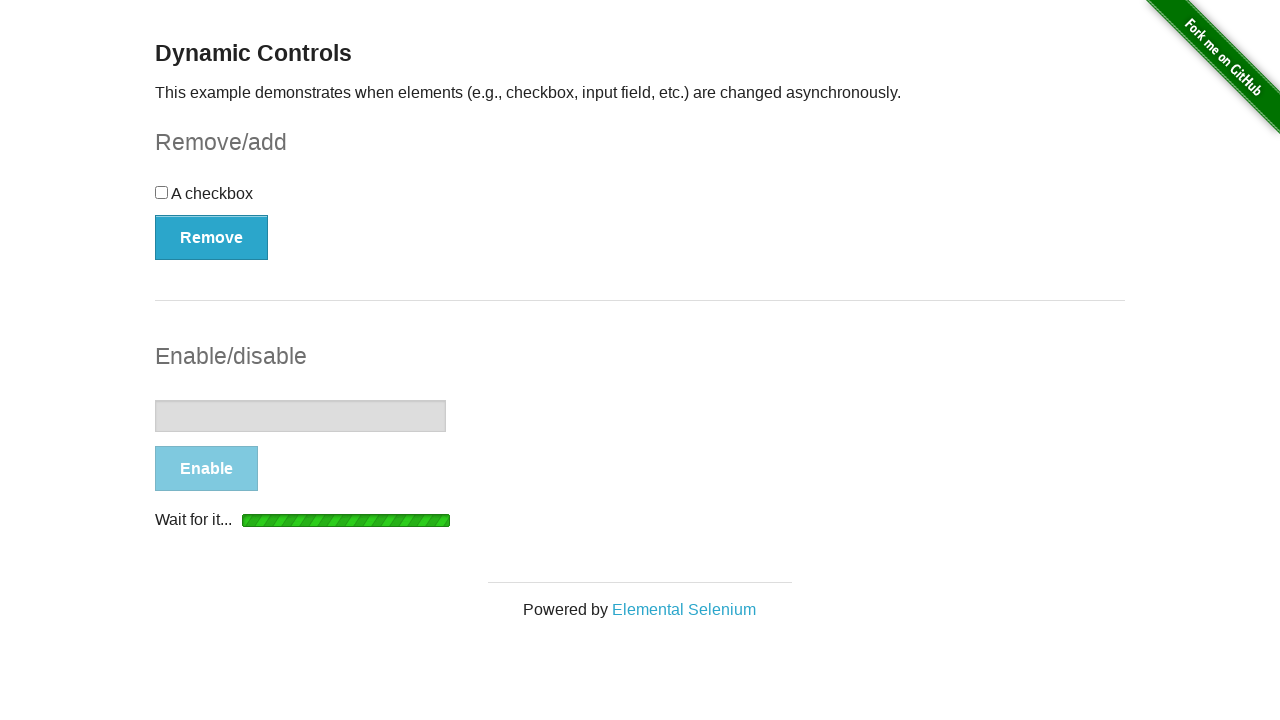

Waited for button text to change to 'Disable'
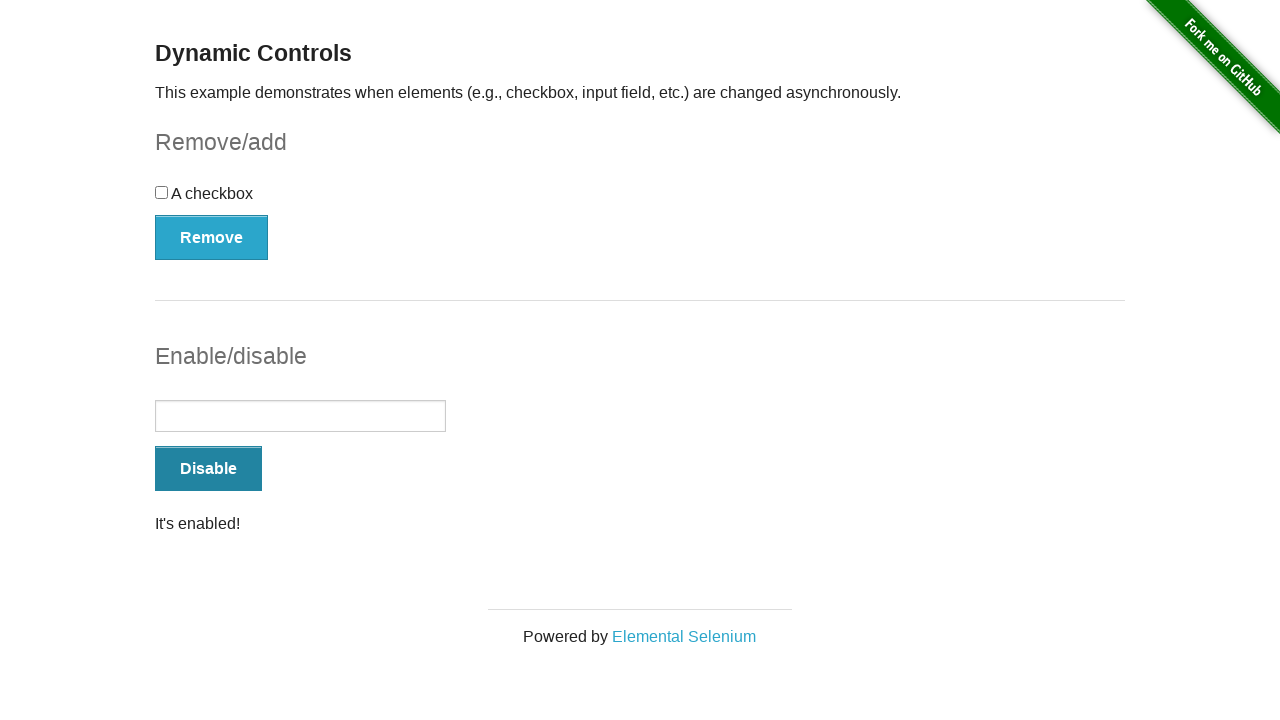

Verified the input field is now enabled
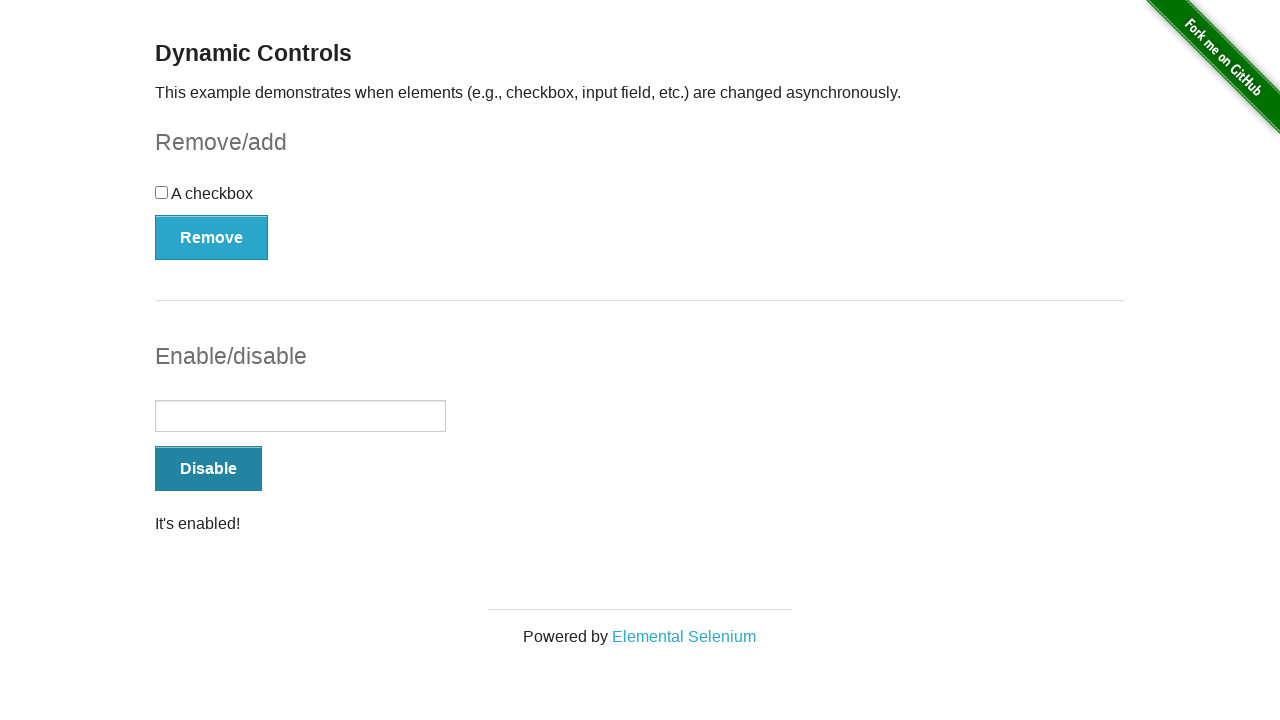

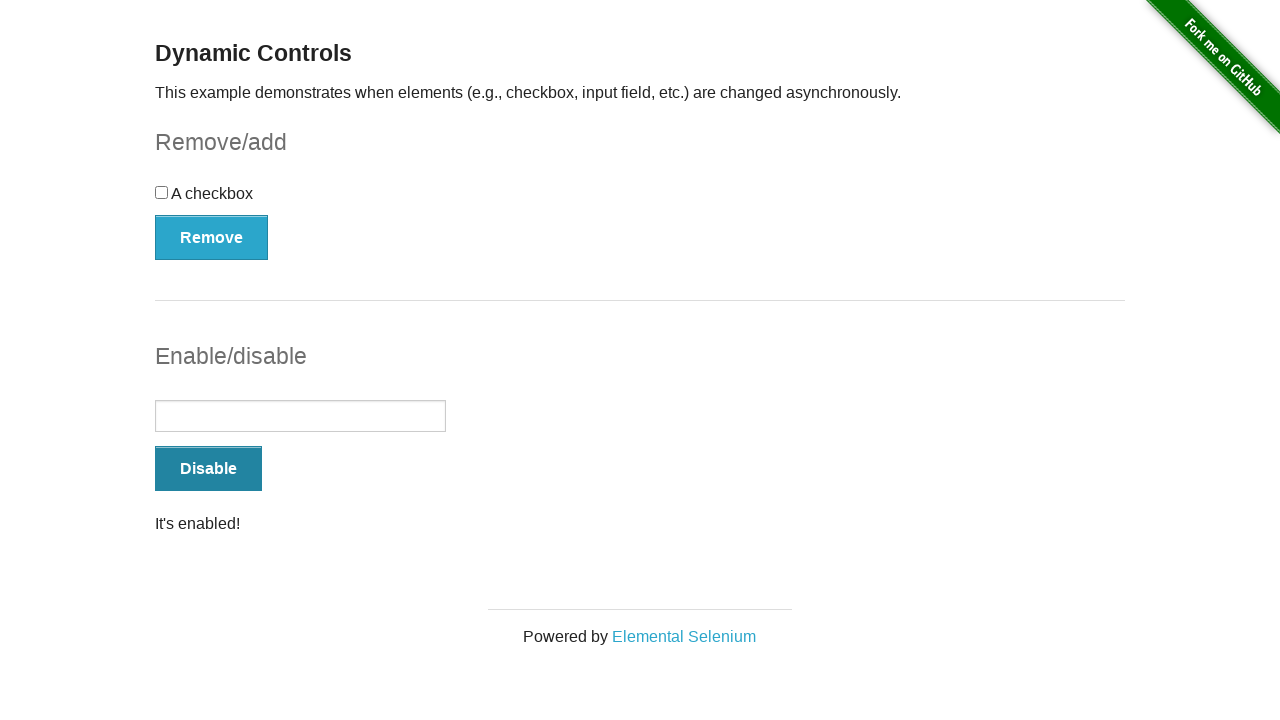